Tests marking all todo items as completed using the "Mark all as complete" checkbox.

Starting URL: https://demo.playwright.dev/todomvc

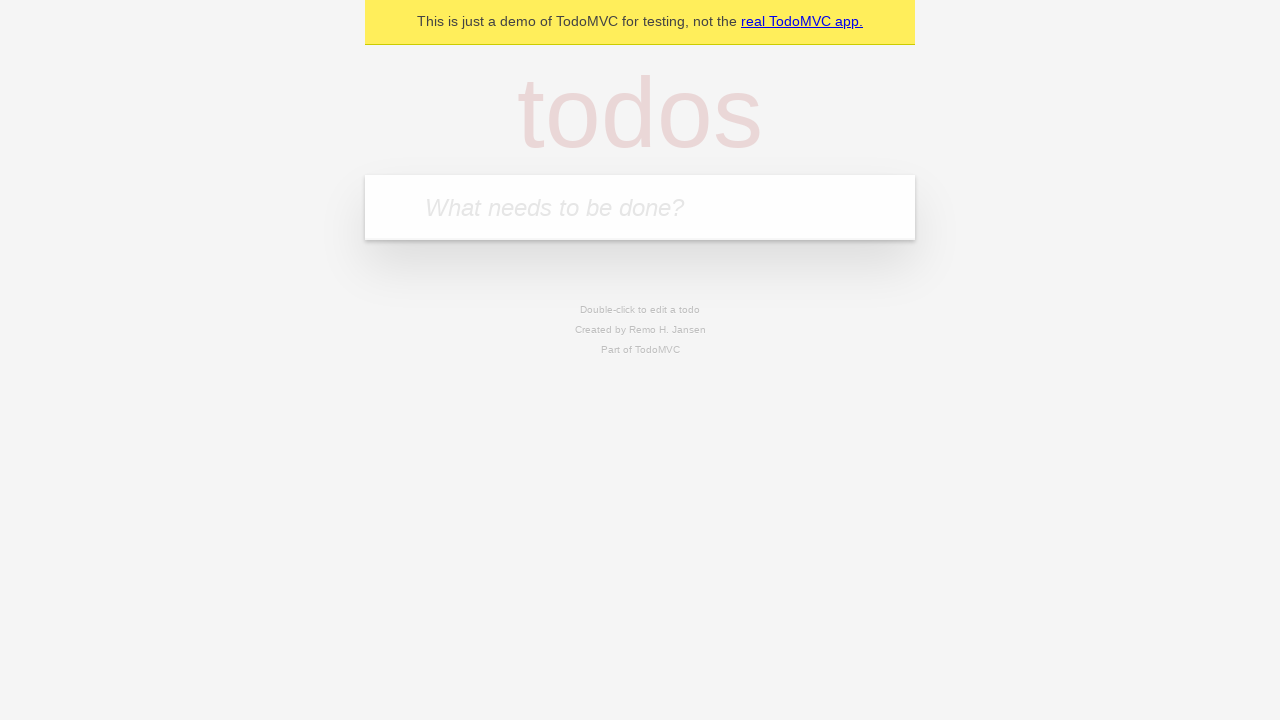

Filled todo input with 'buy some cheese' on internal:attr=[placeholder="What needs to be done?"i]
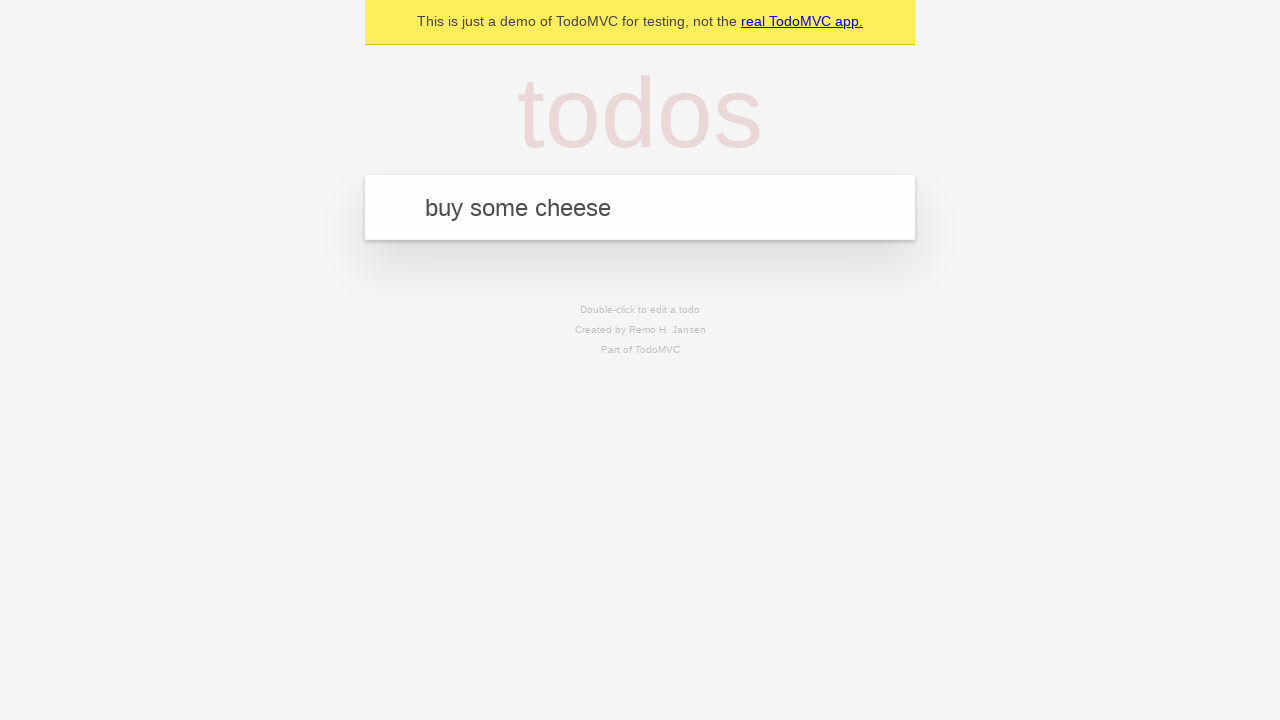

Pressed Enter to add first todo item on internal:attr=[placeholder="What needs to be done?"i]
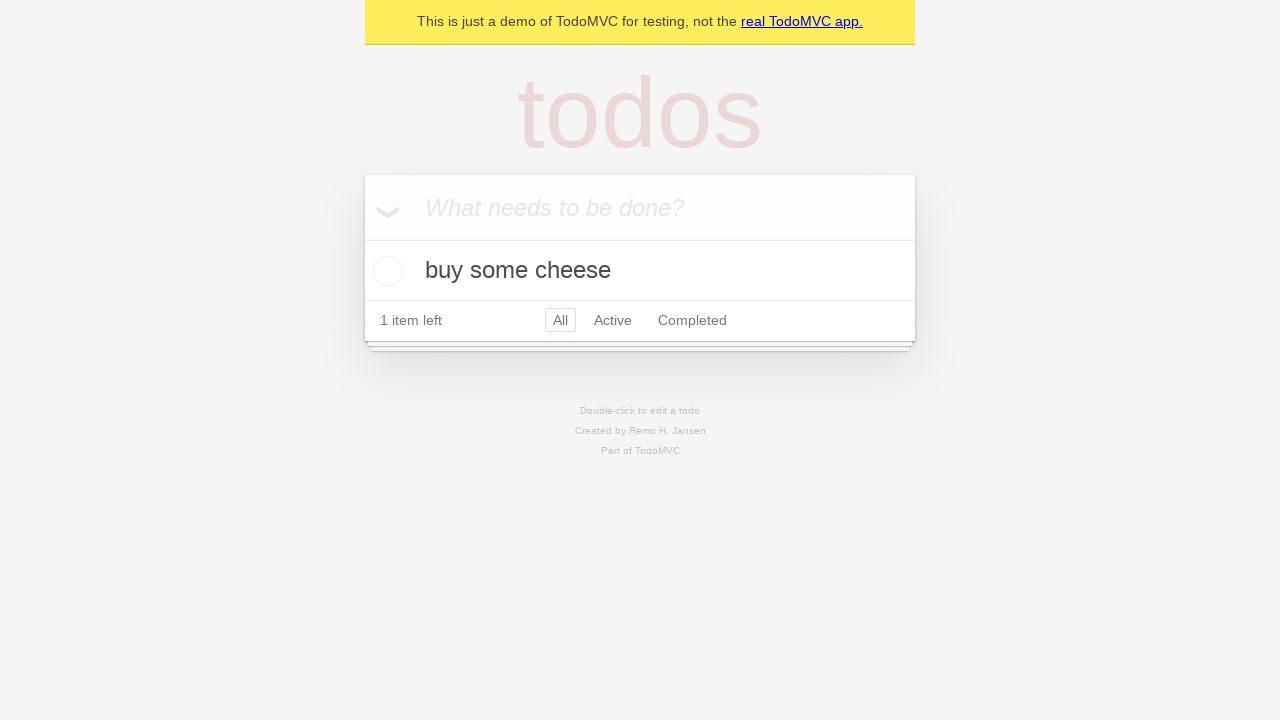

Filled todo input with 'feed the cat' on internal:attr=[placeholder="What needs to be done?"i]
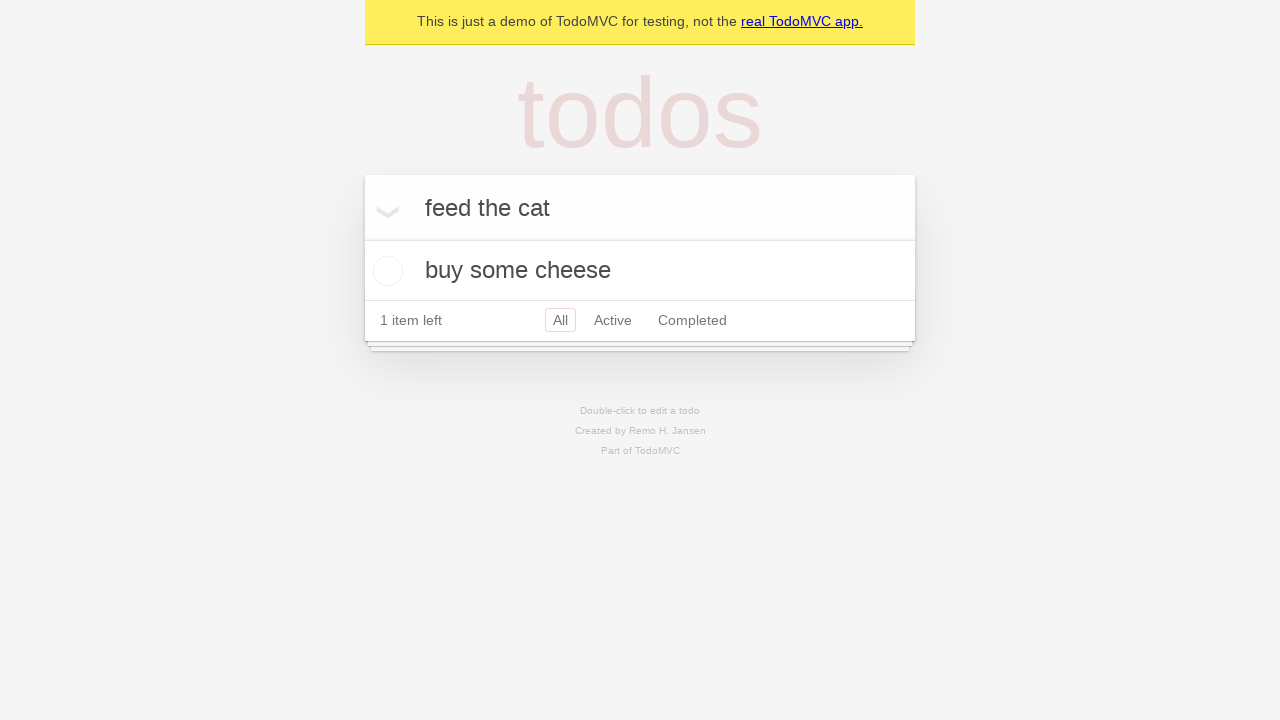

Pressed Enter to add second todo item on internal:attr=[placeholder="What needs to be done?"i]
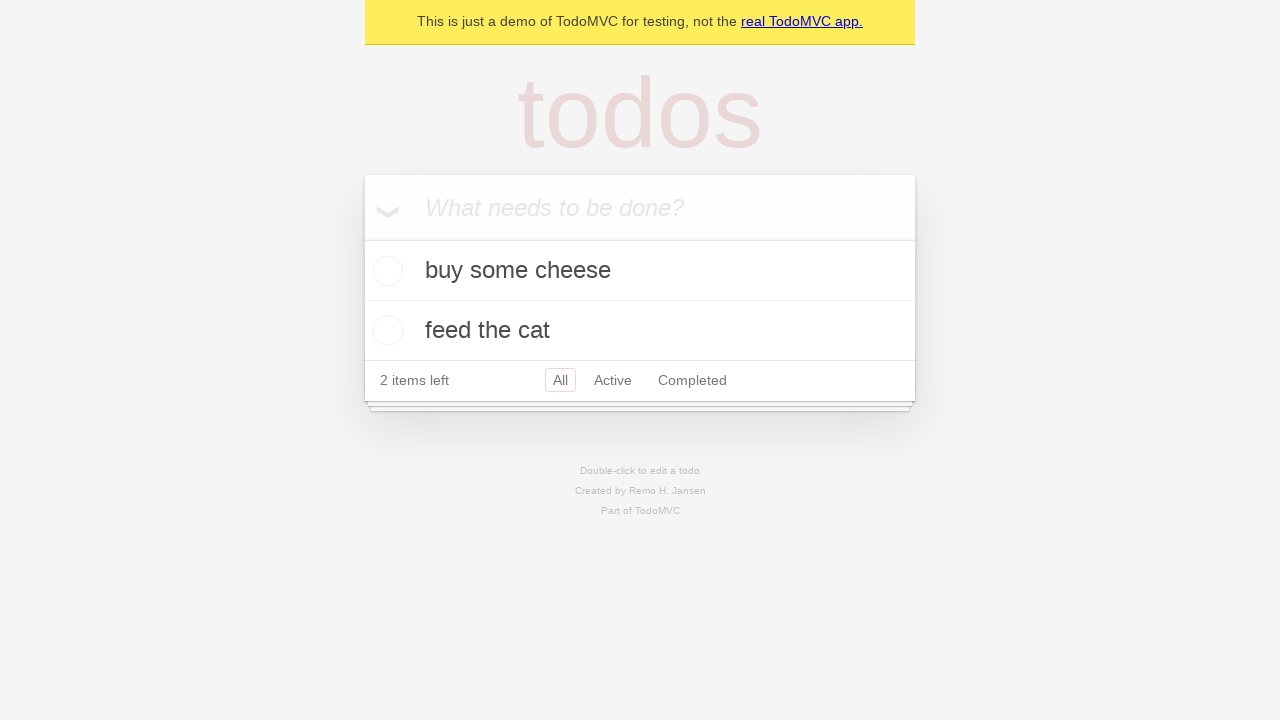

Filled todo input with 'book a doctors appointment' on internal:attr=[placeholder="What needs to be done?"i]
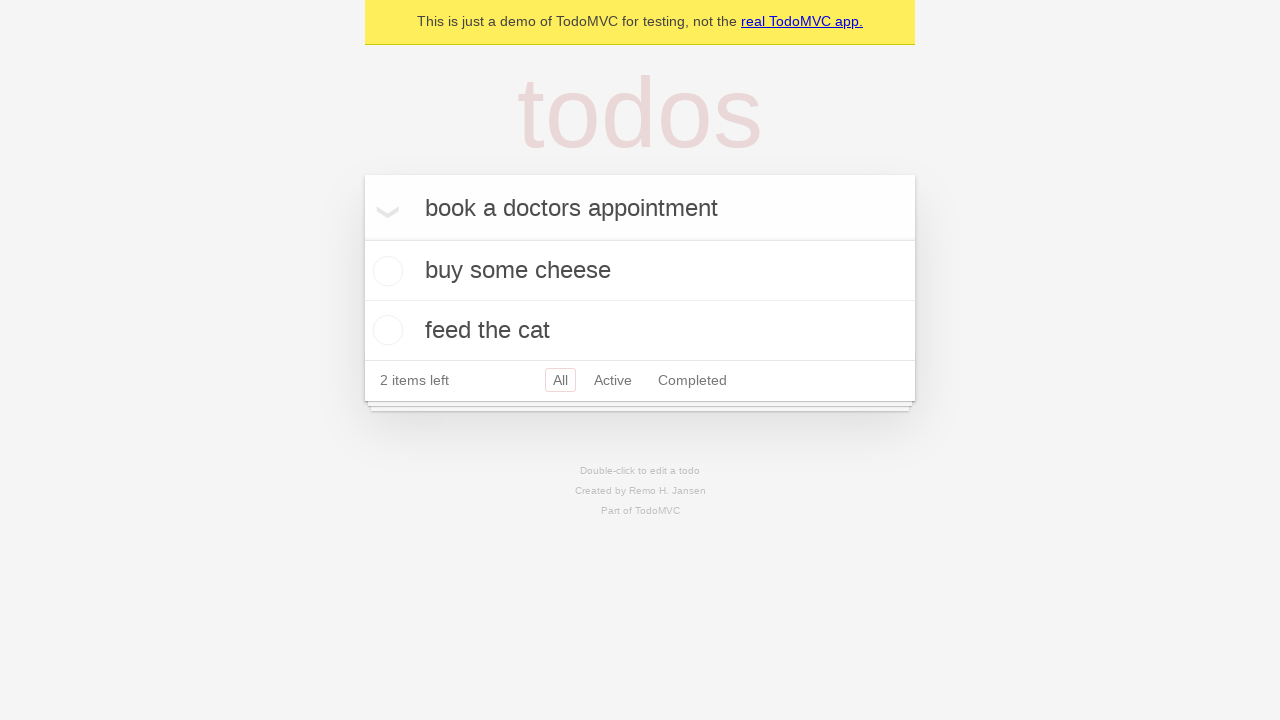

Pressed Enter to add third todo item on internal:attr=[placeholder="What needs to be done?"i]
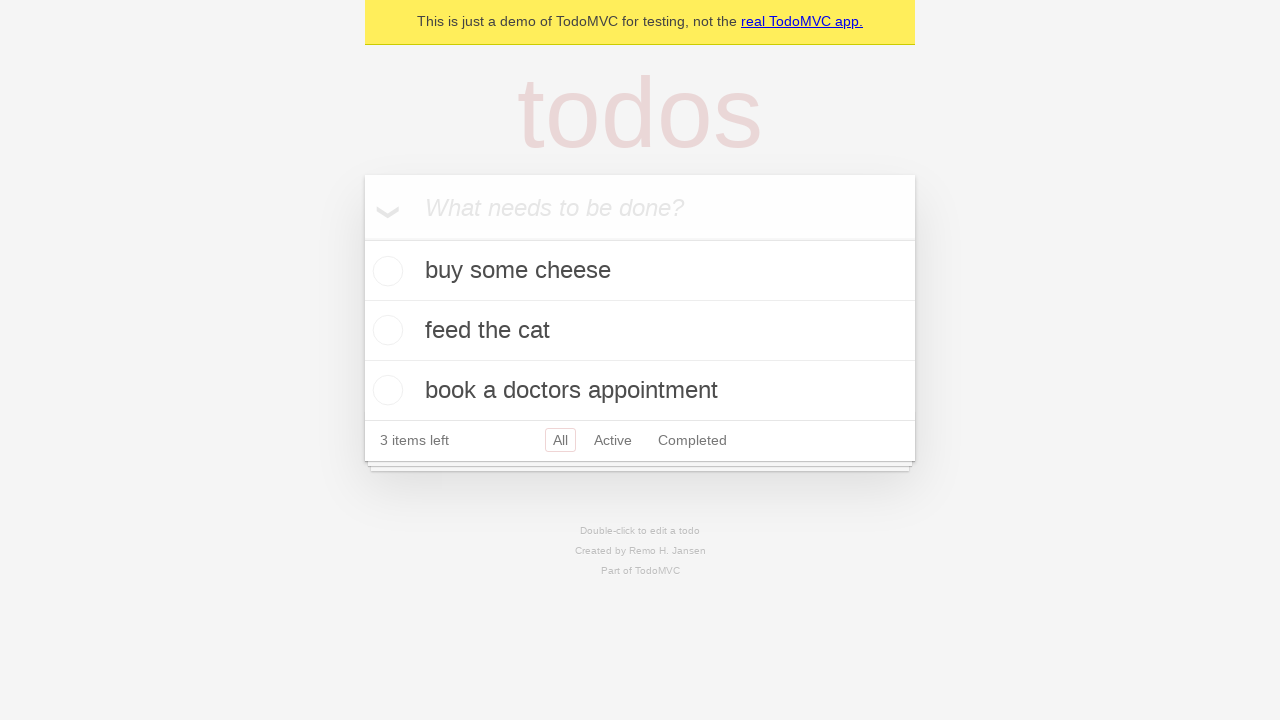

Checked 'Mark all as complete' checkbox to complete all todos at (362, 238) on internal:label="Mark all as complete"i
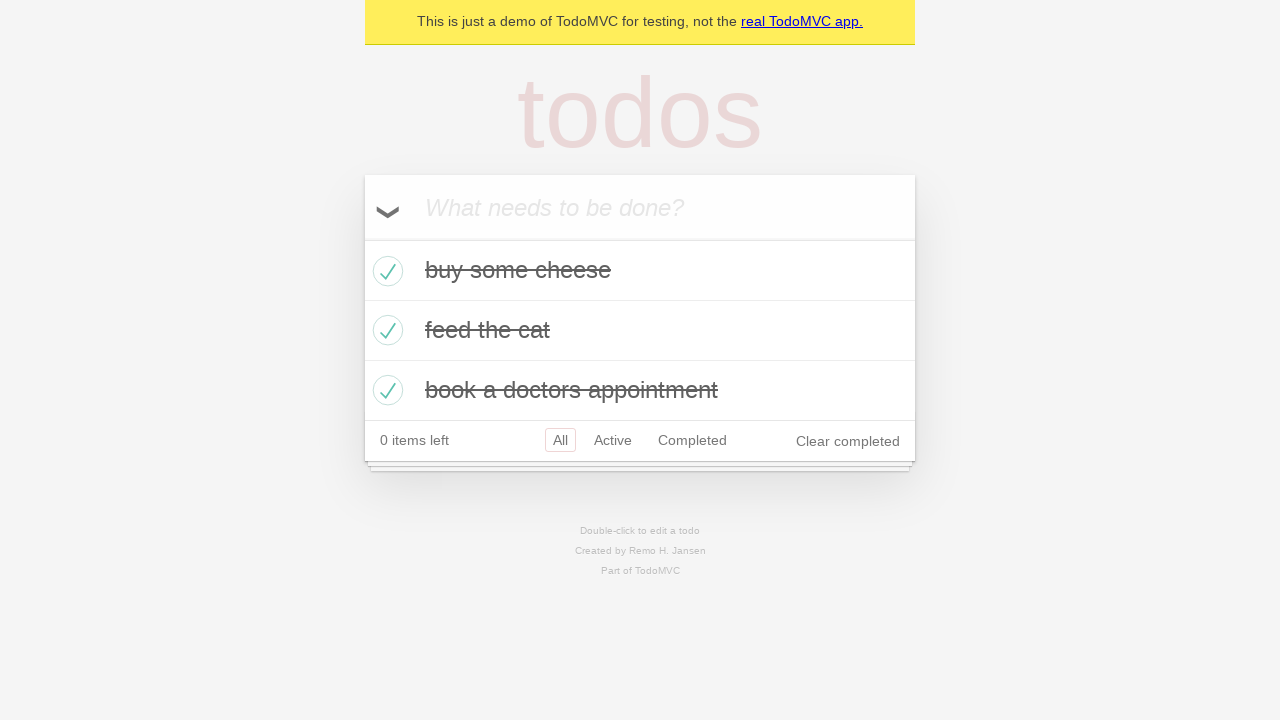

Verified all todo items are marked as completed
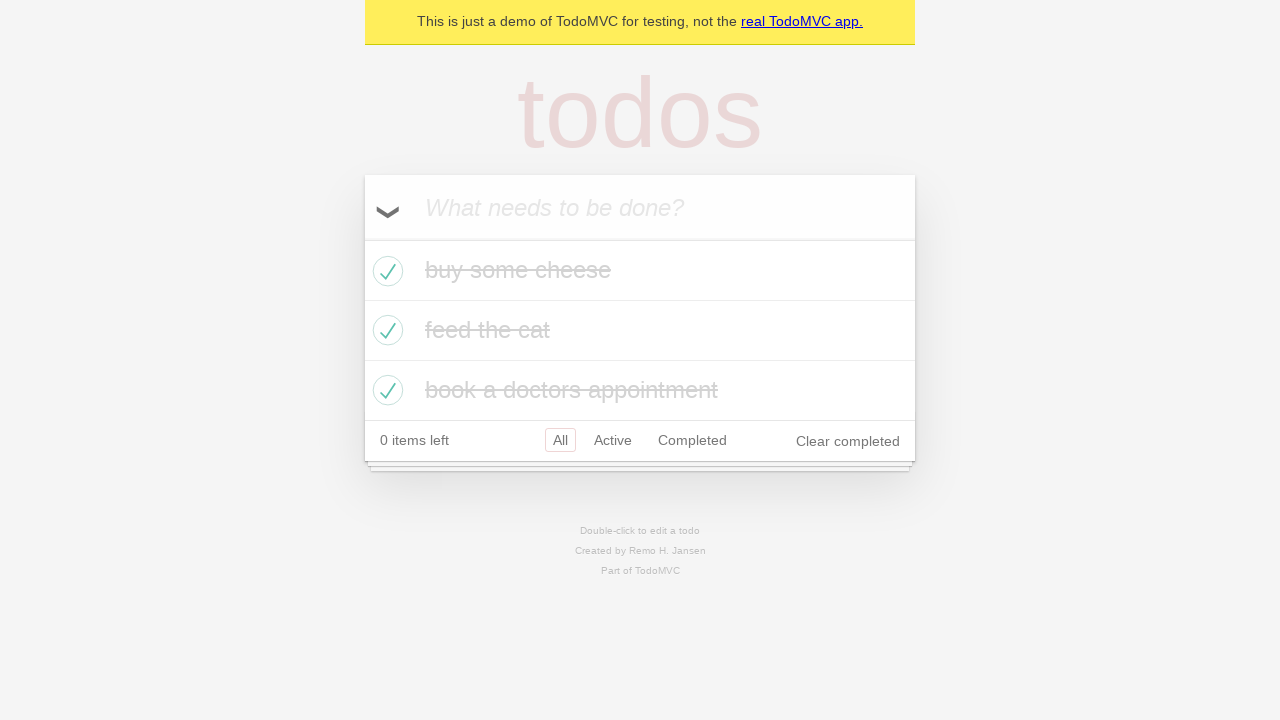

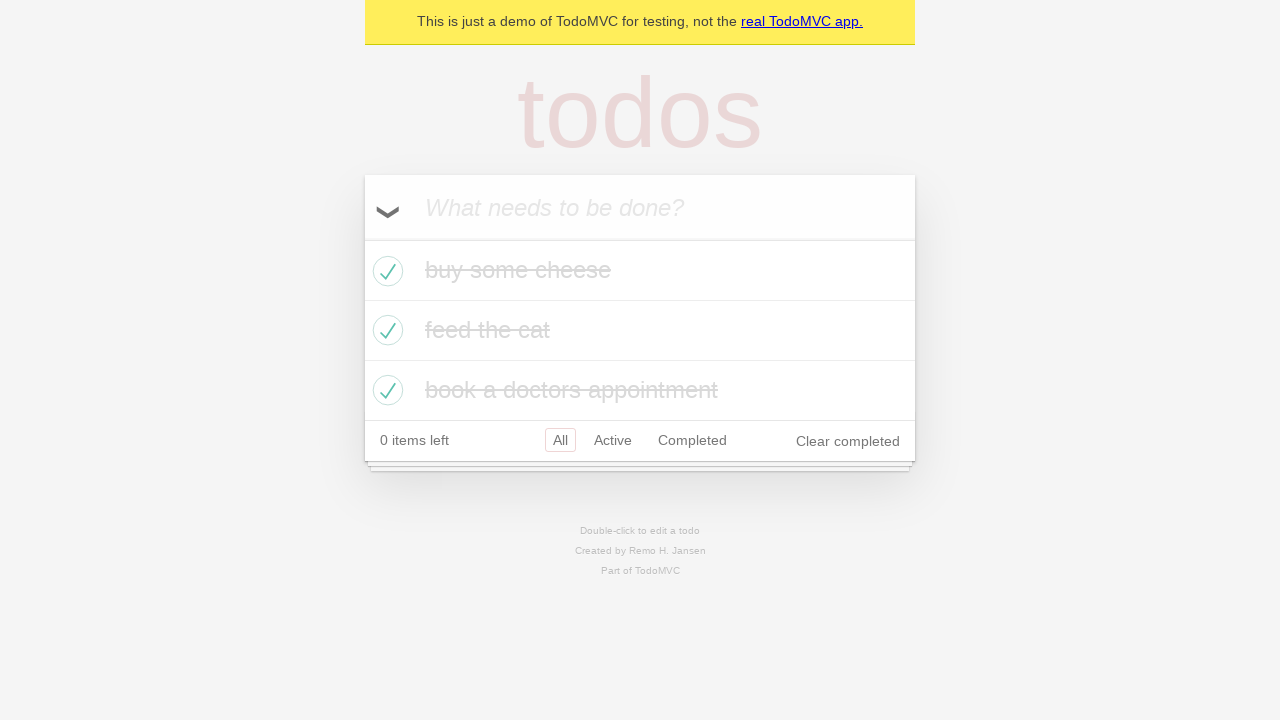